Tests add to cart functionality by selecting a product from Women category, setting quantity to 2, adding to cart, and verifying the cart total

Starting URL: https://www.automationexercise.com/

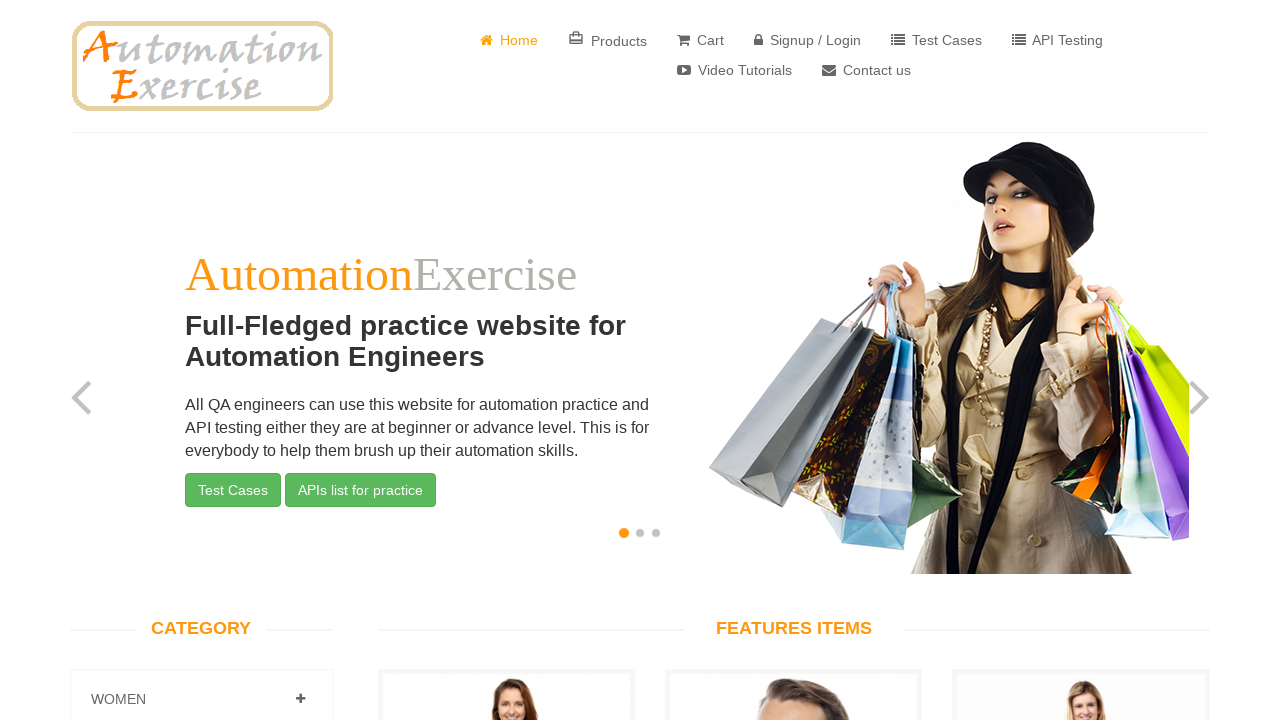

Homepage loaded - website automation practice logo visible
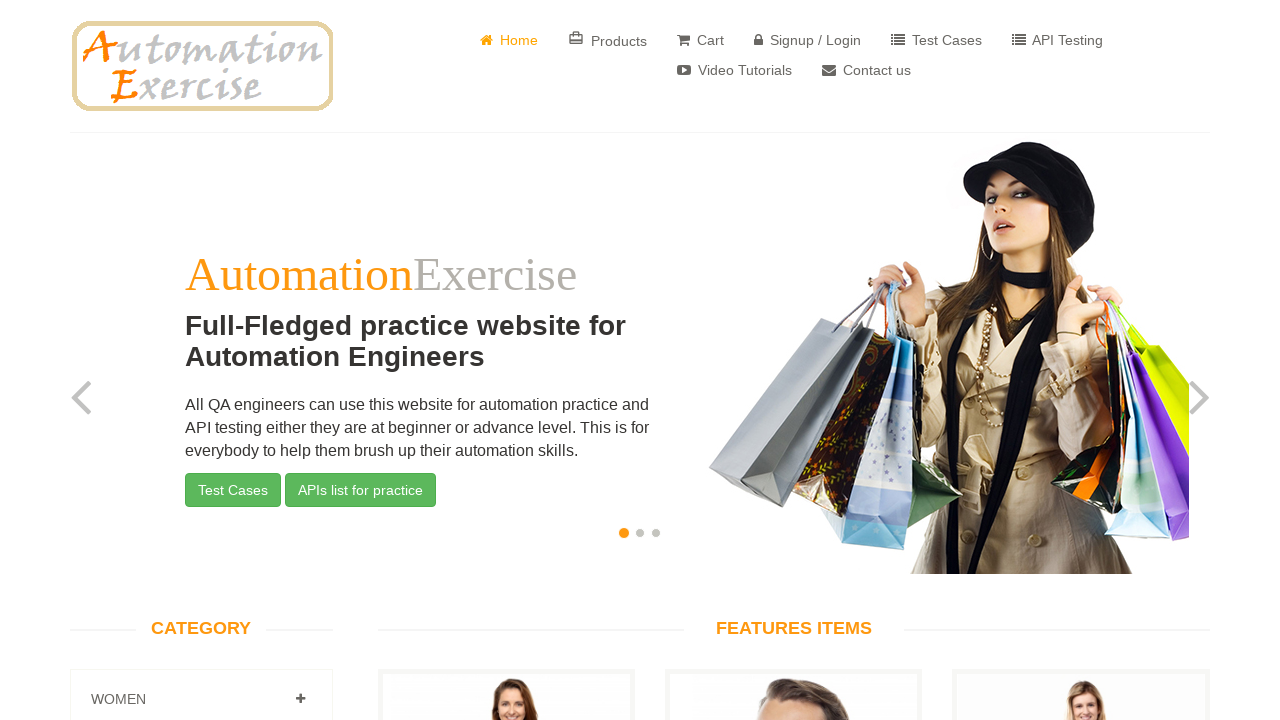

Left sidebar category heading is visible
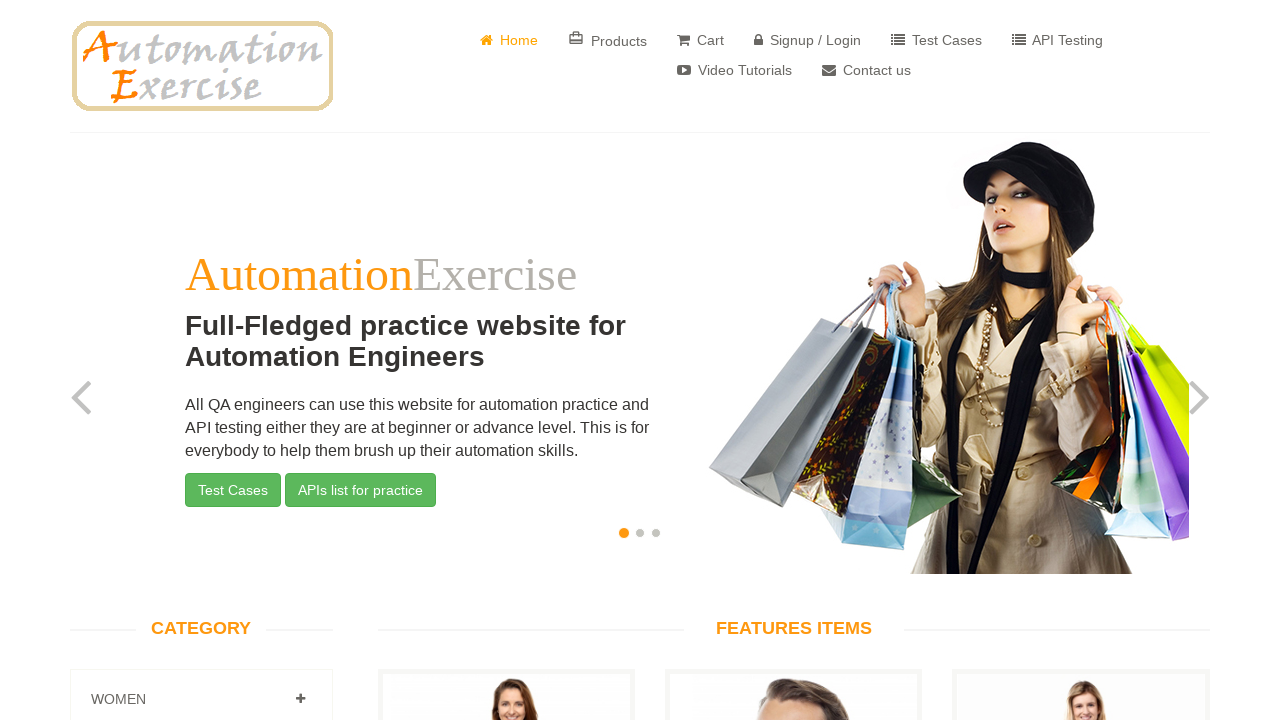

Clicked on Women category to expand at (300, 699) on a[href='#Women']
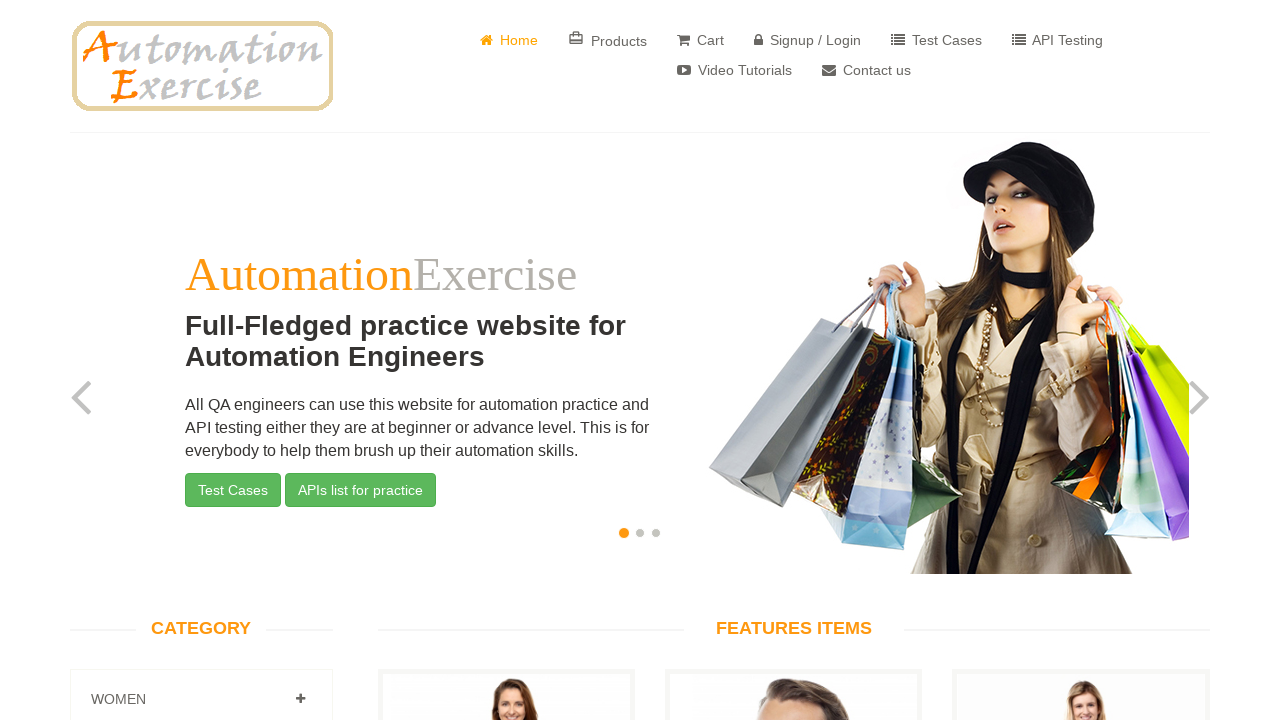

Clicked View Product button on first women's product at (506, 360) on .choose >> nth=0
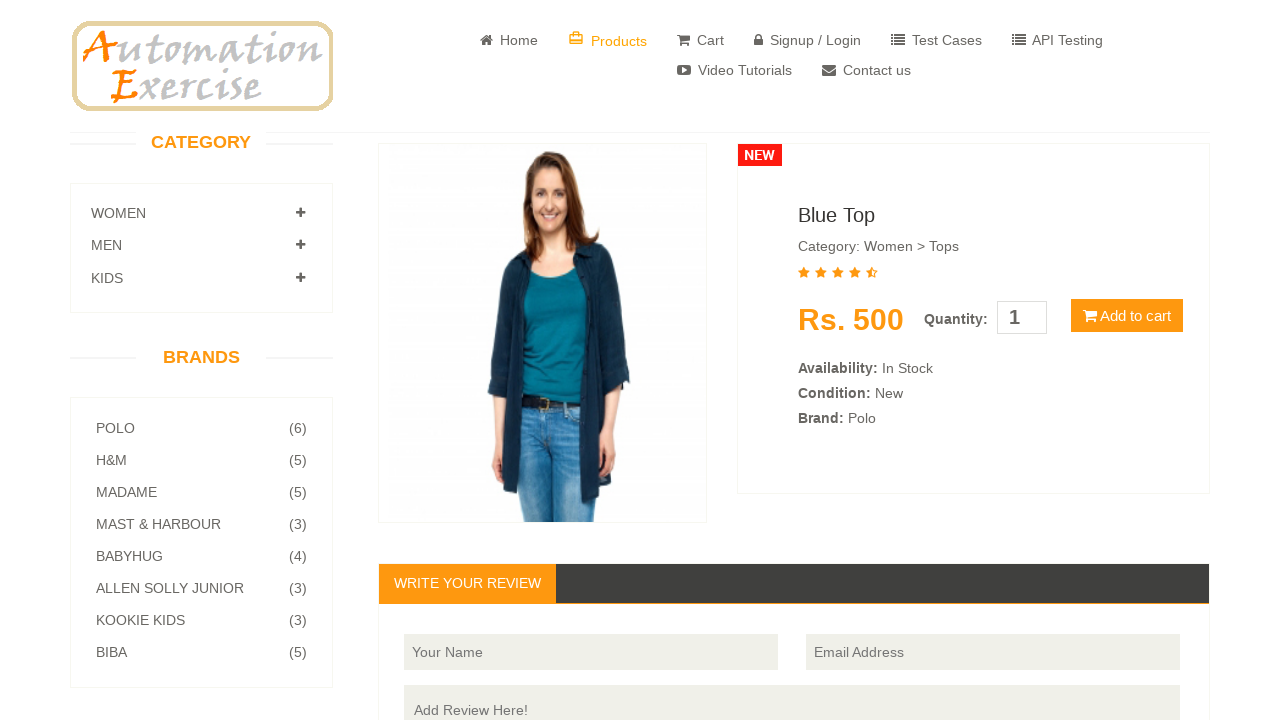

Product details page loaded
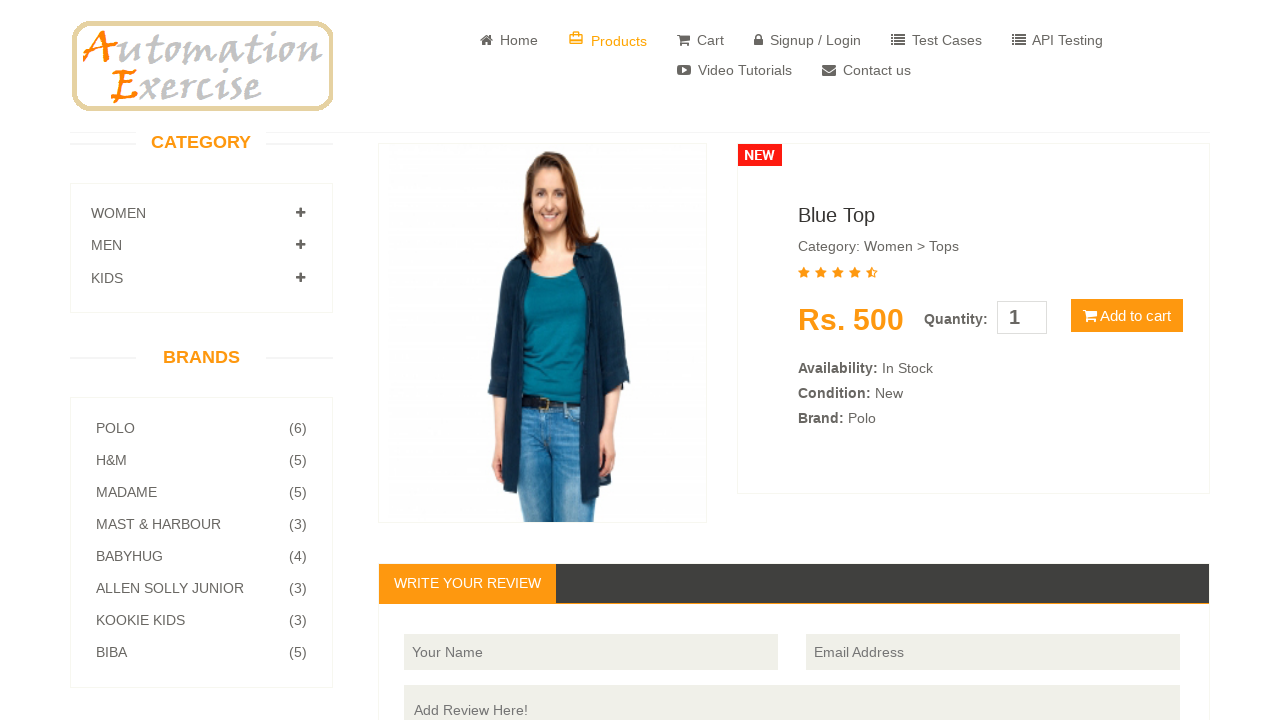

Set product quantity to 2 on #quantity
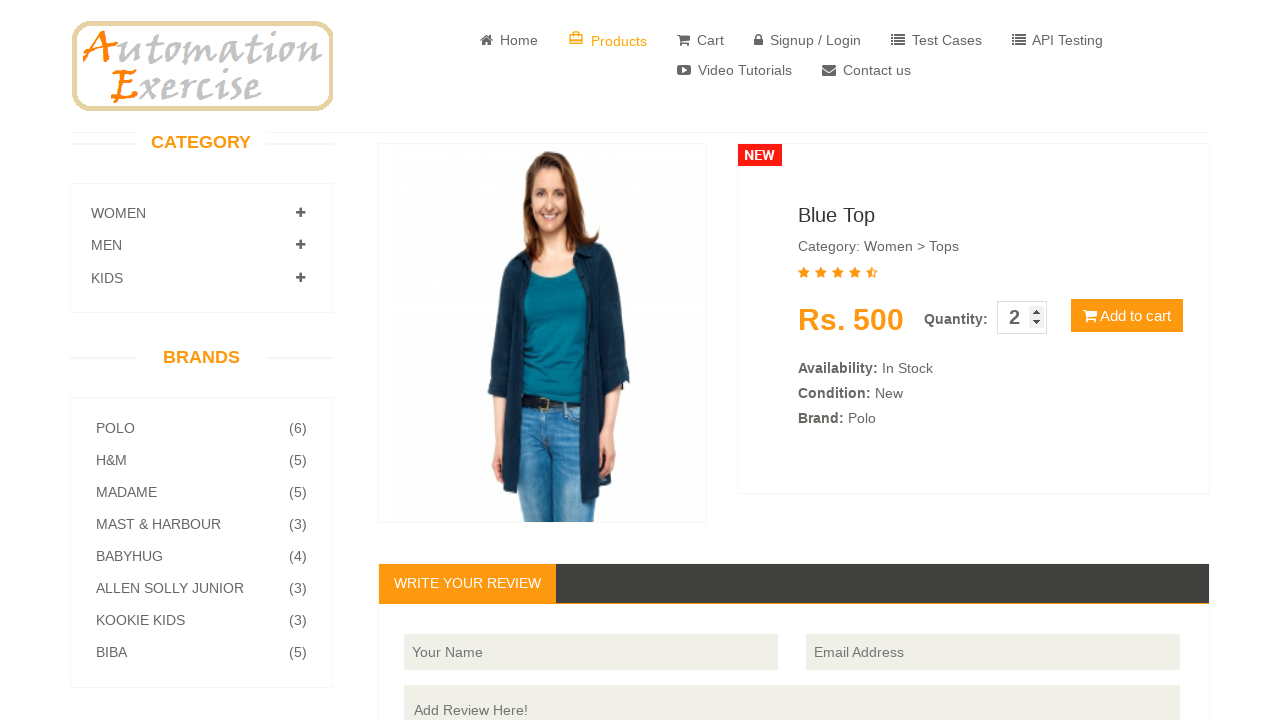

Clicked Add to Cart button at (1127, 316) on button.btn.btn-default.cart
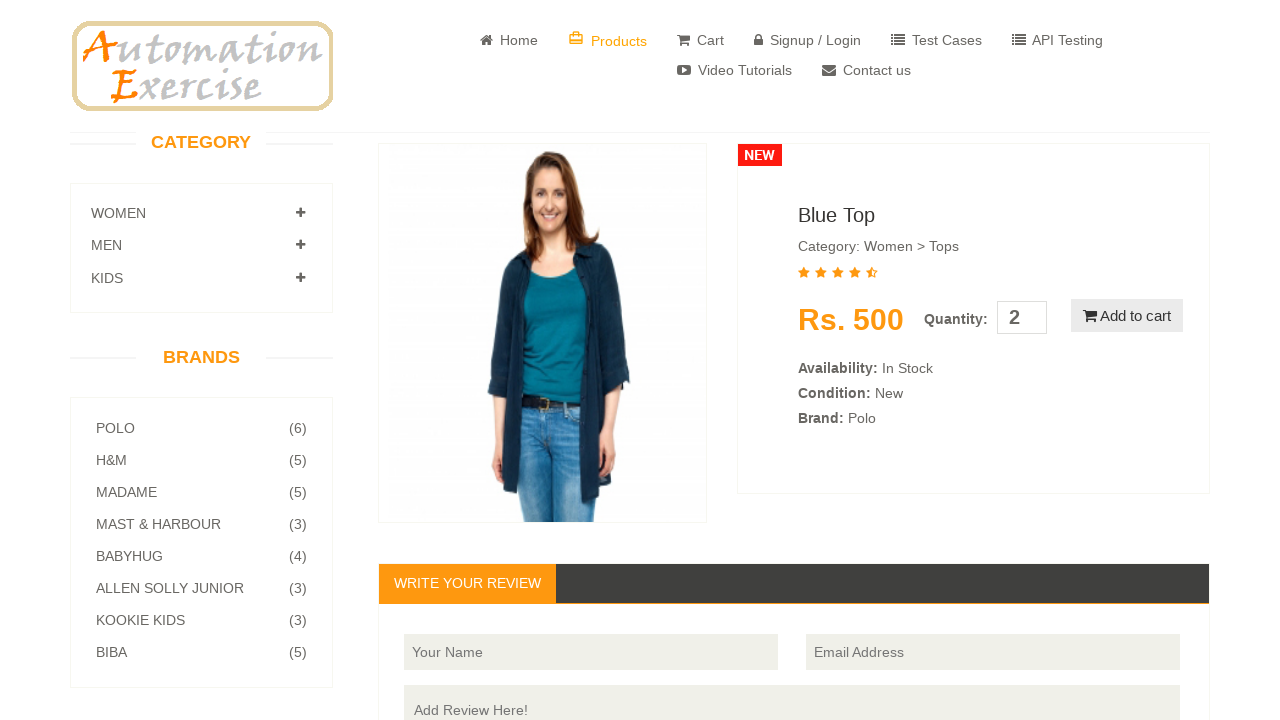

Add to cart confirmation modal appeared
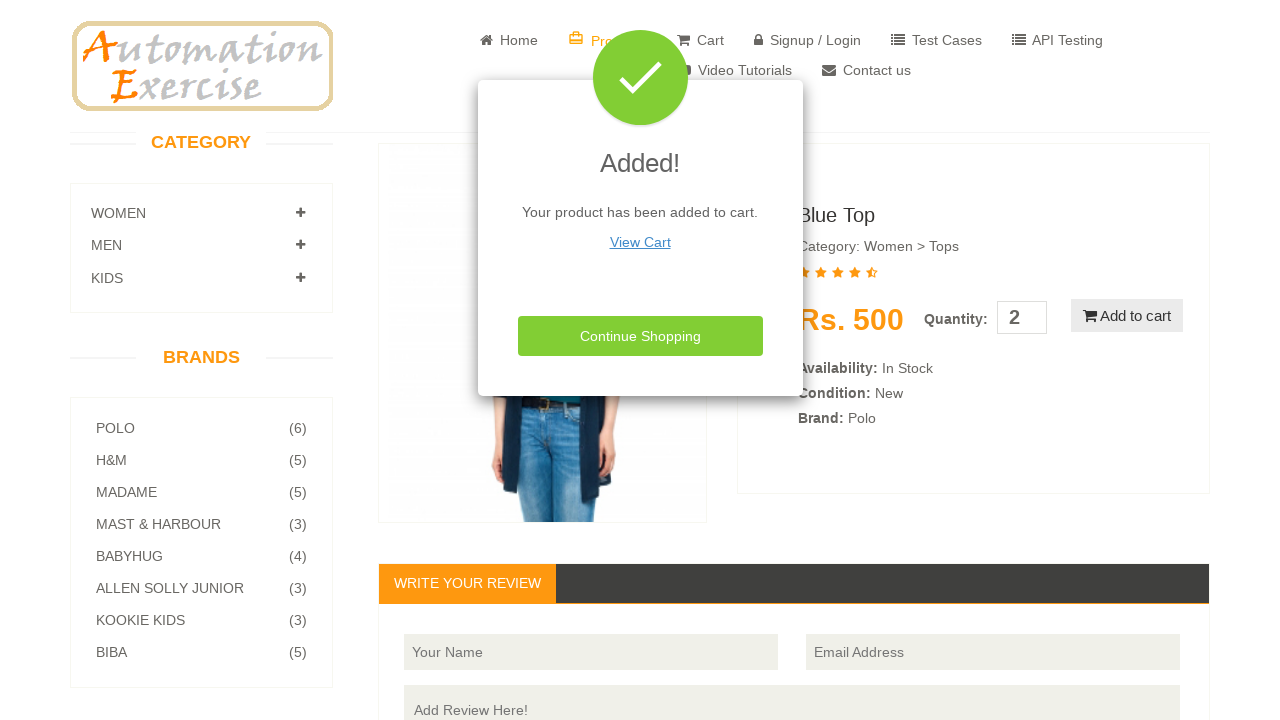

Clicked View Cart link in confirmation modal at (640, 242) on a[href='/view_cart'] >> nth=1
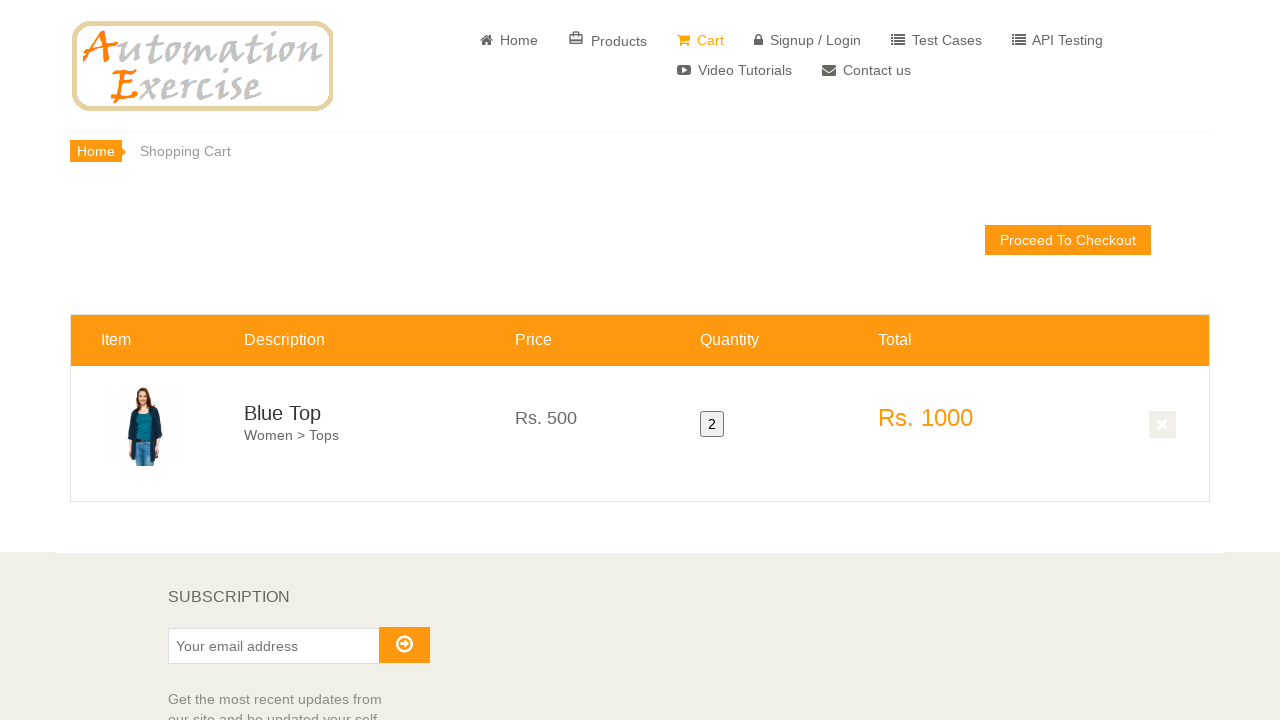

Cart page loaded and cart total is visible
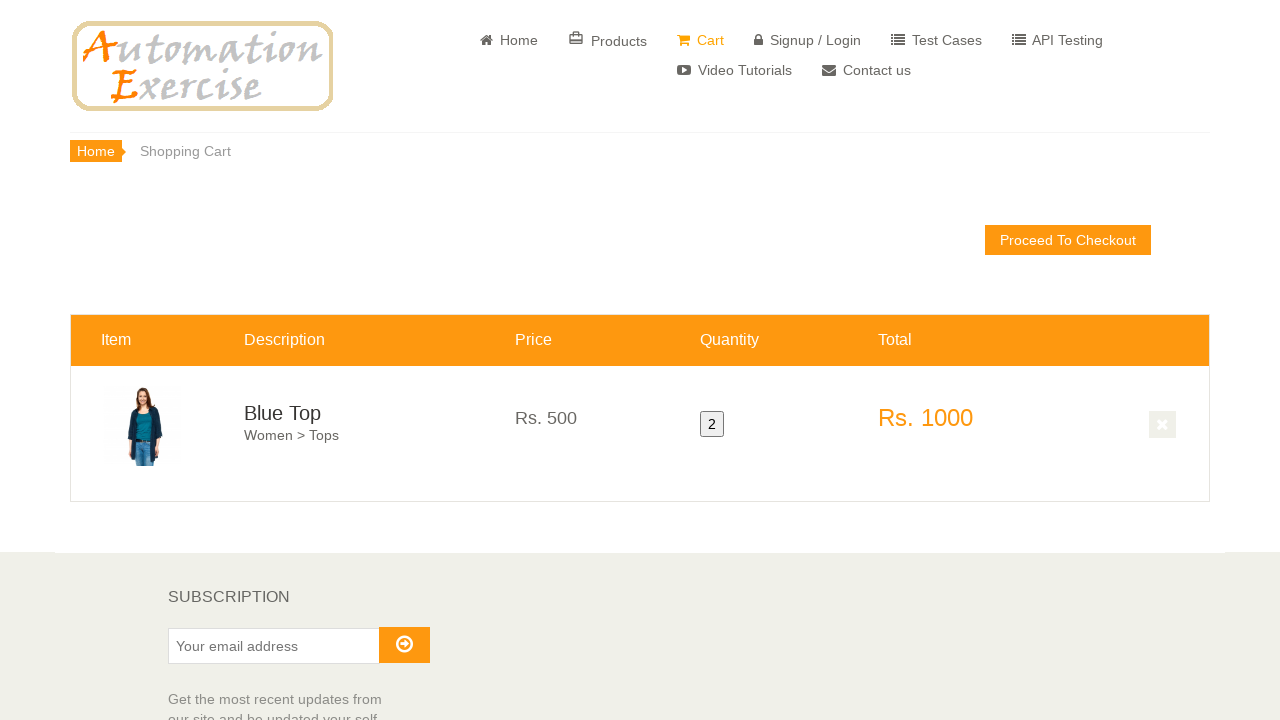

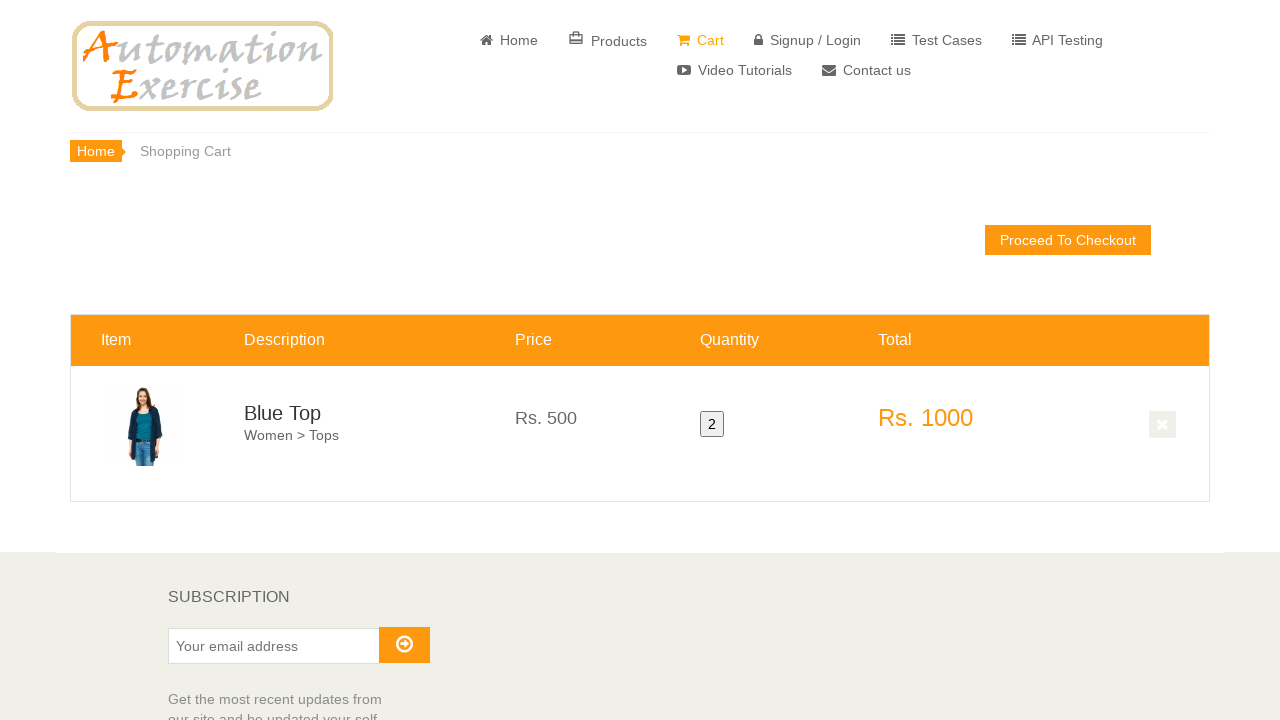